Navigates to SpiceJet homepage and verifies the page title

Starting URL: https://www.spicejet.com/

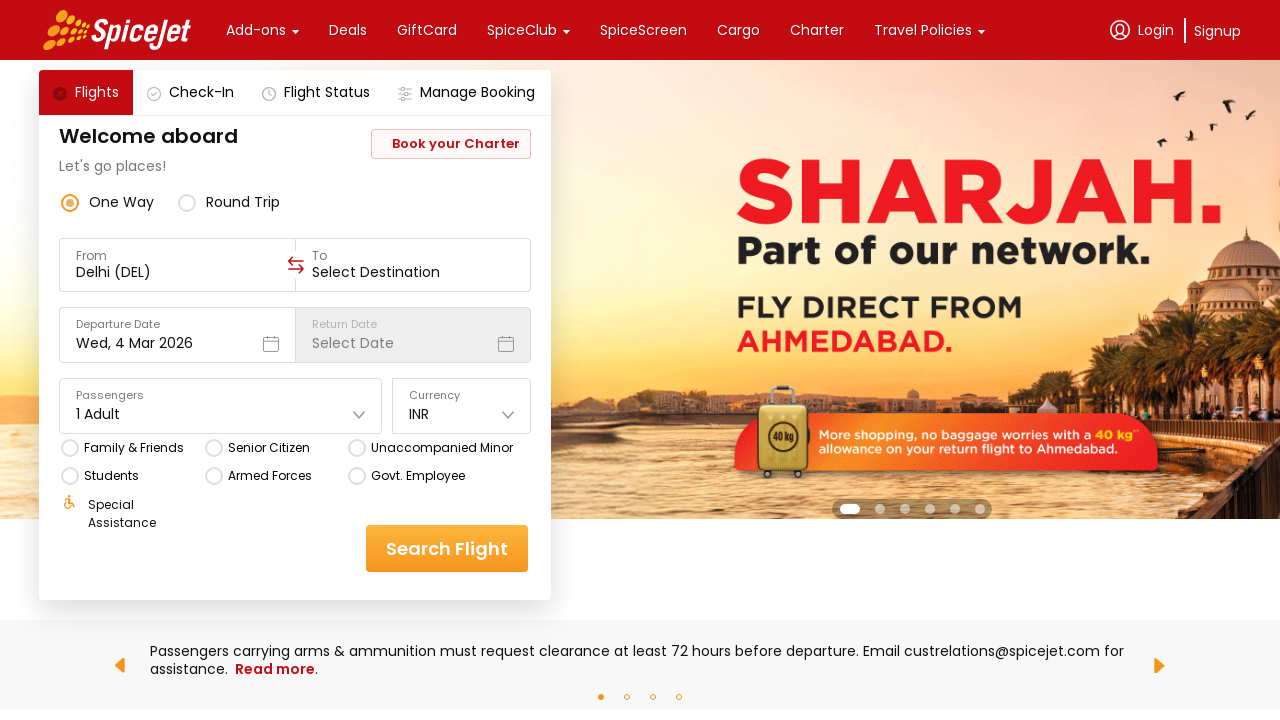

Navigated to SpiceJet homepage
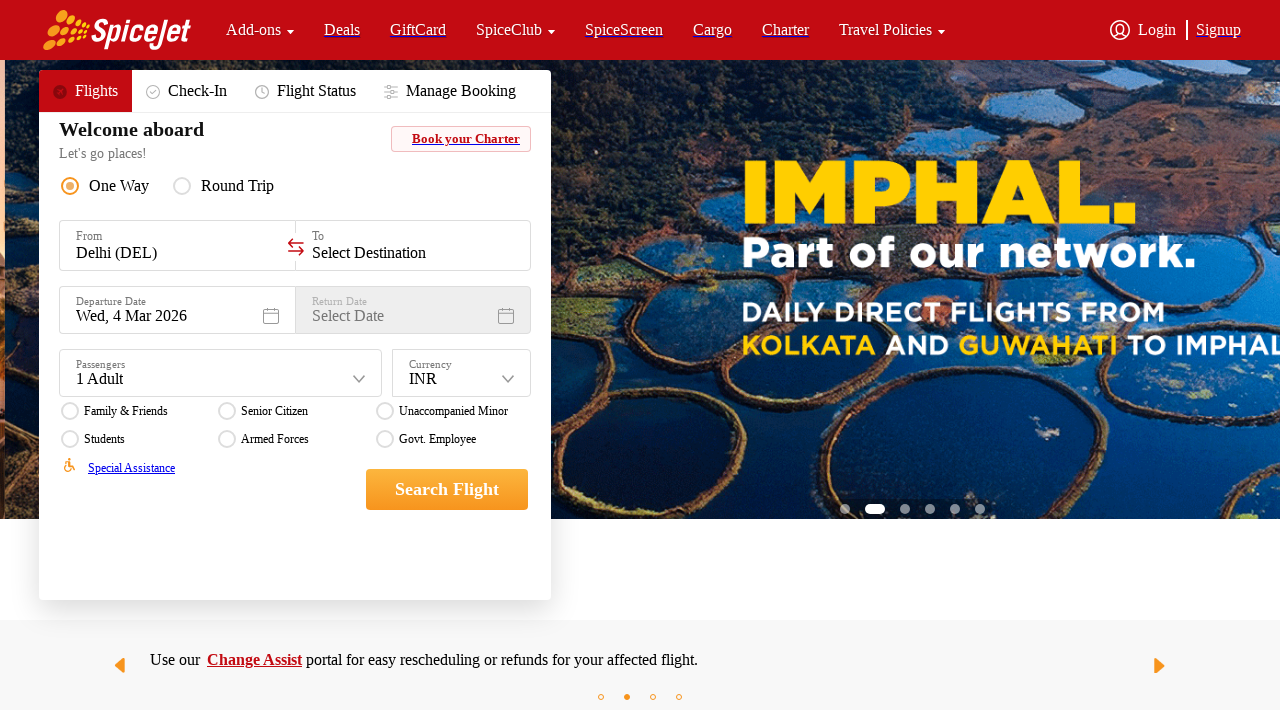

Verified page title matches expected SpiceJet homepage title
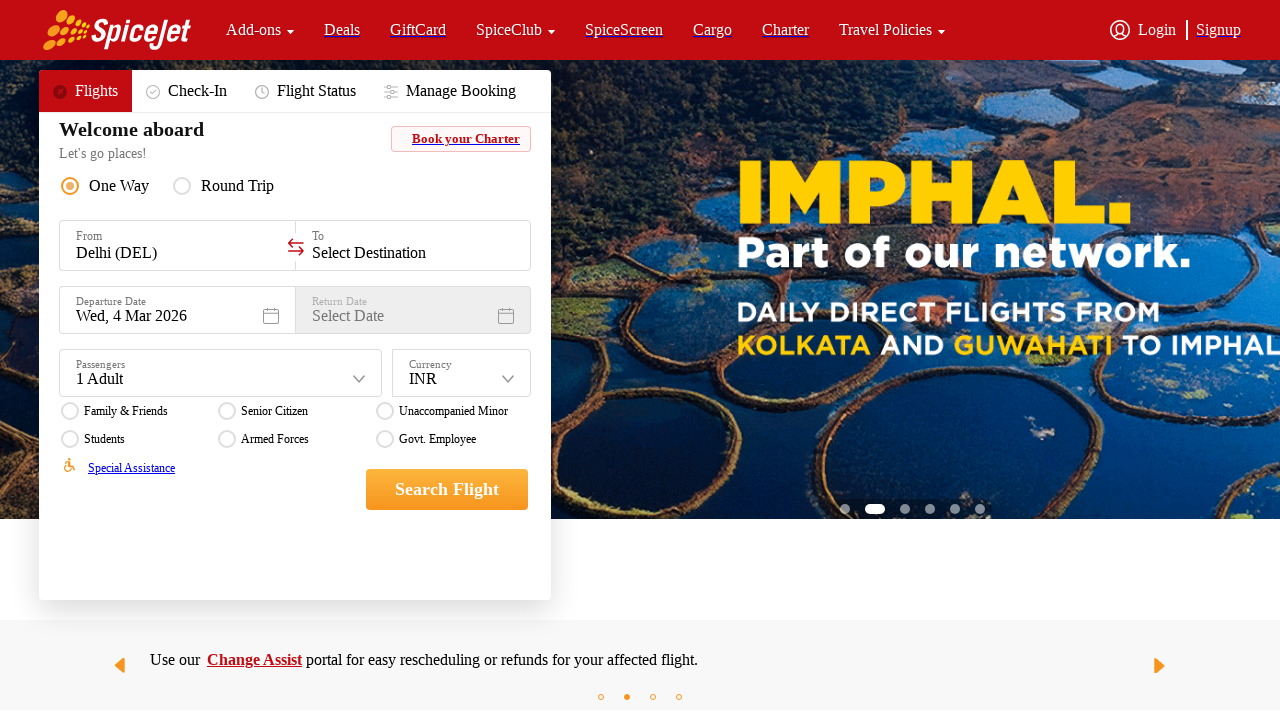

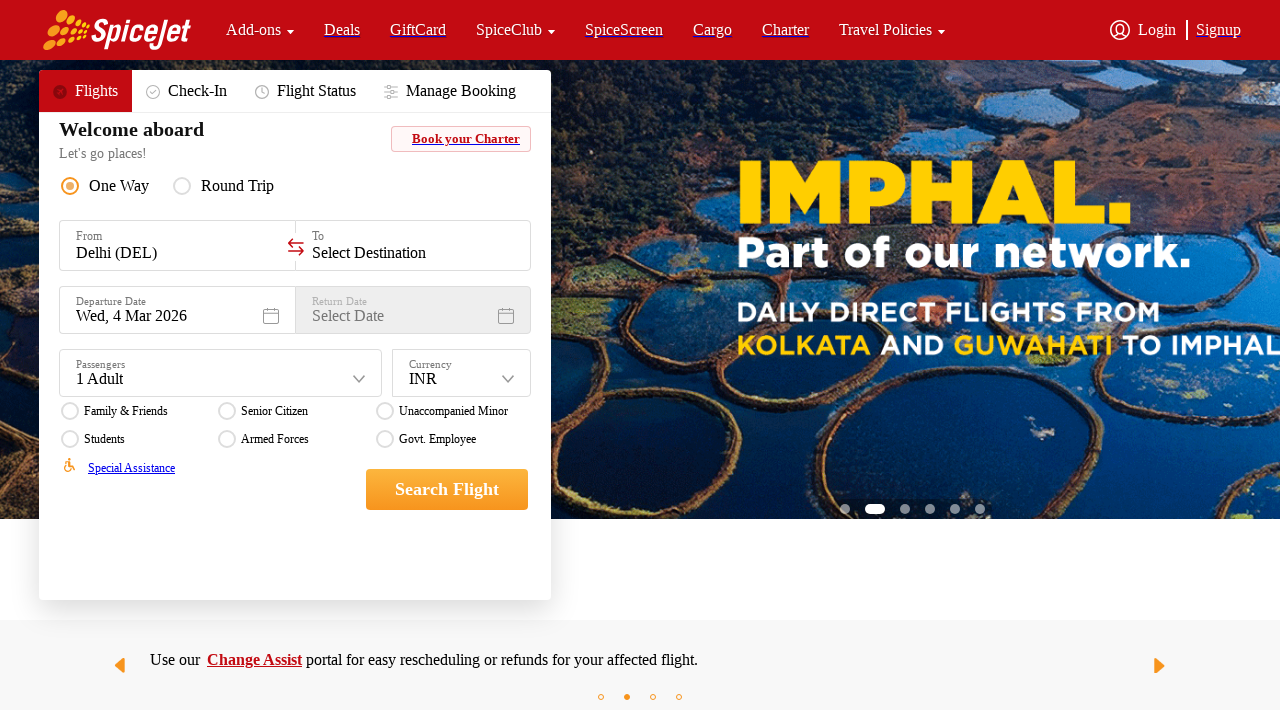